Verifies that the Password element can be located by name attribute

Starting URL: https://selectorshub.com/xpath-practice-page/

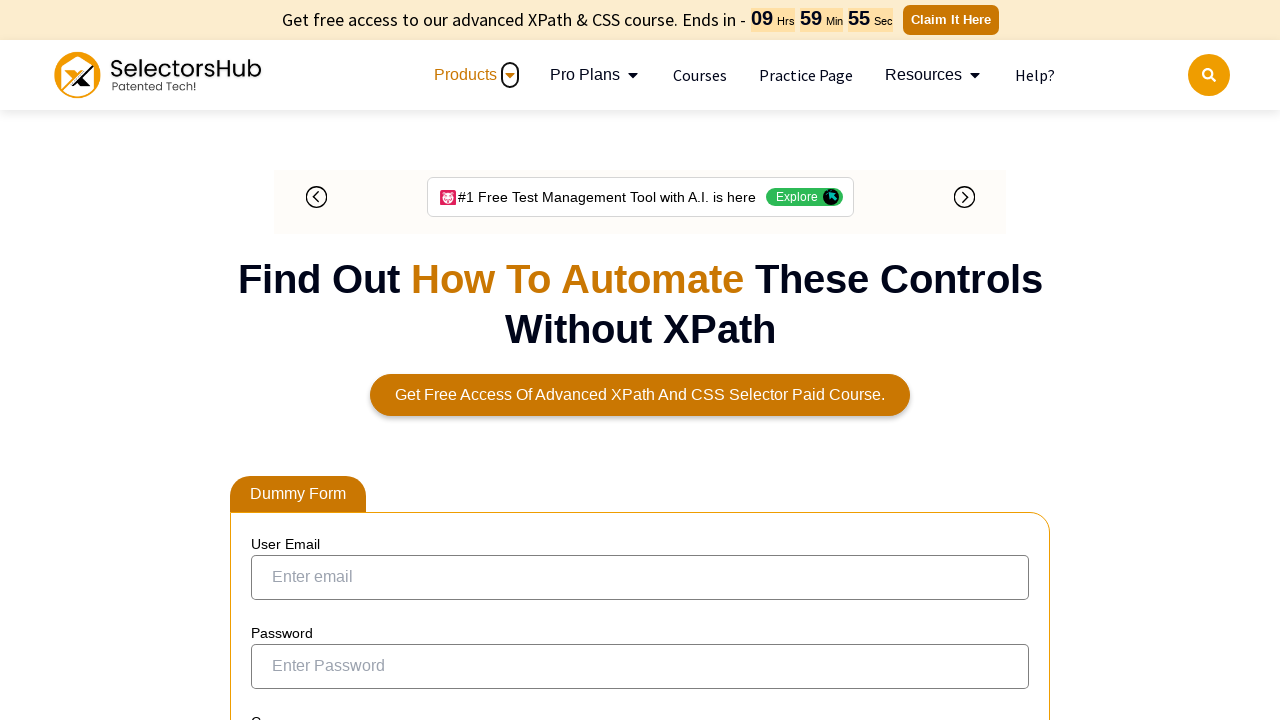

Waited for Password element with name attribute to be visible
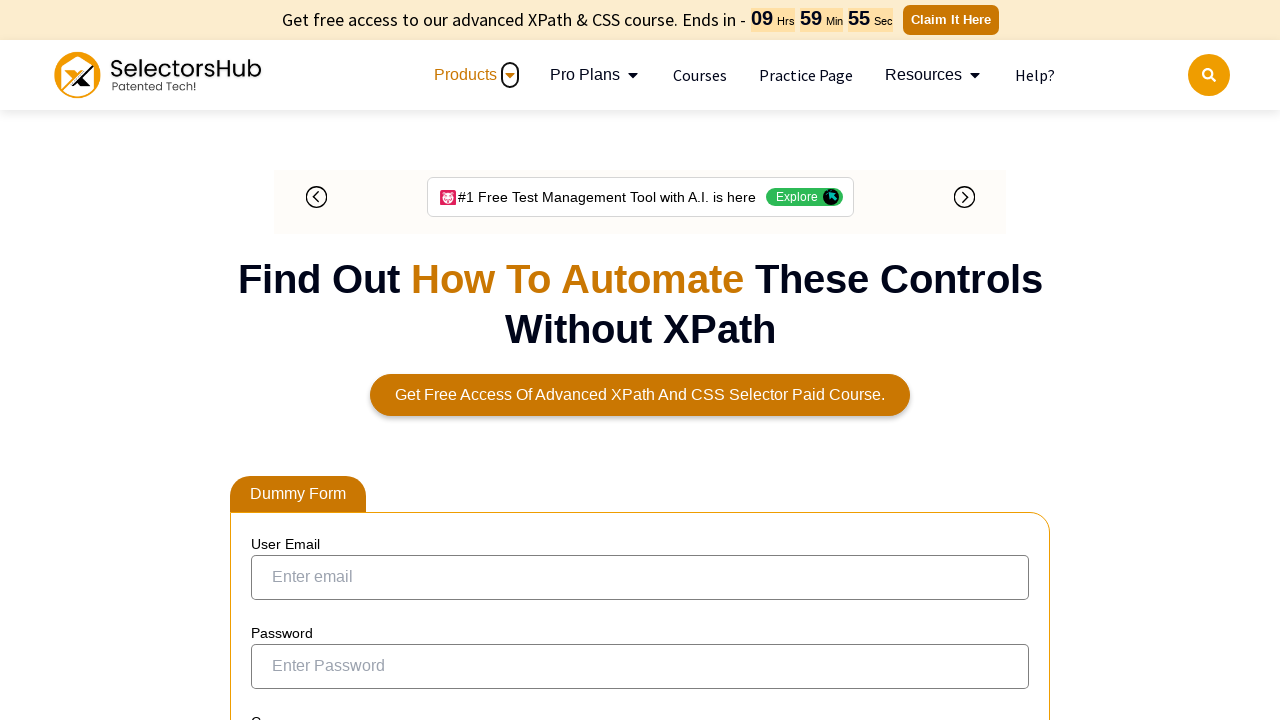

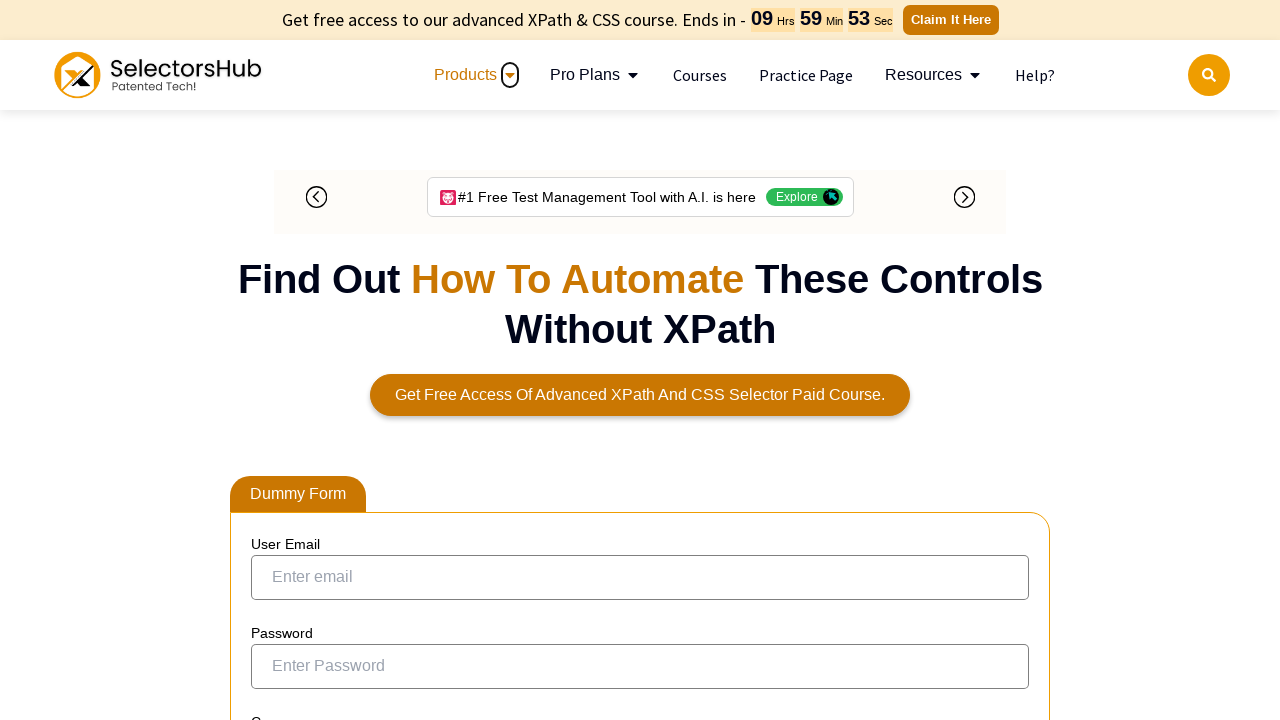